Tests the contact form submission by filling in name, email, and message fields then clicking submit.

Starting URL: https://shopdemo-alex-hot.koyeb.app/

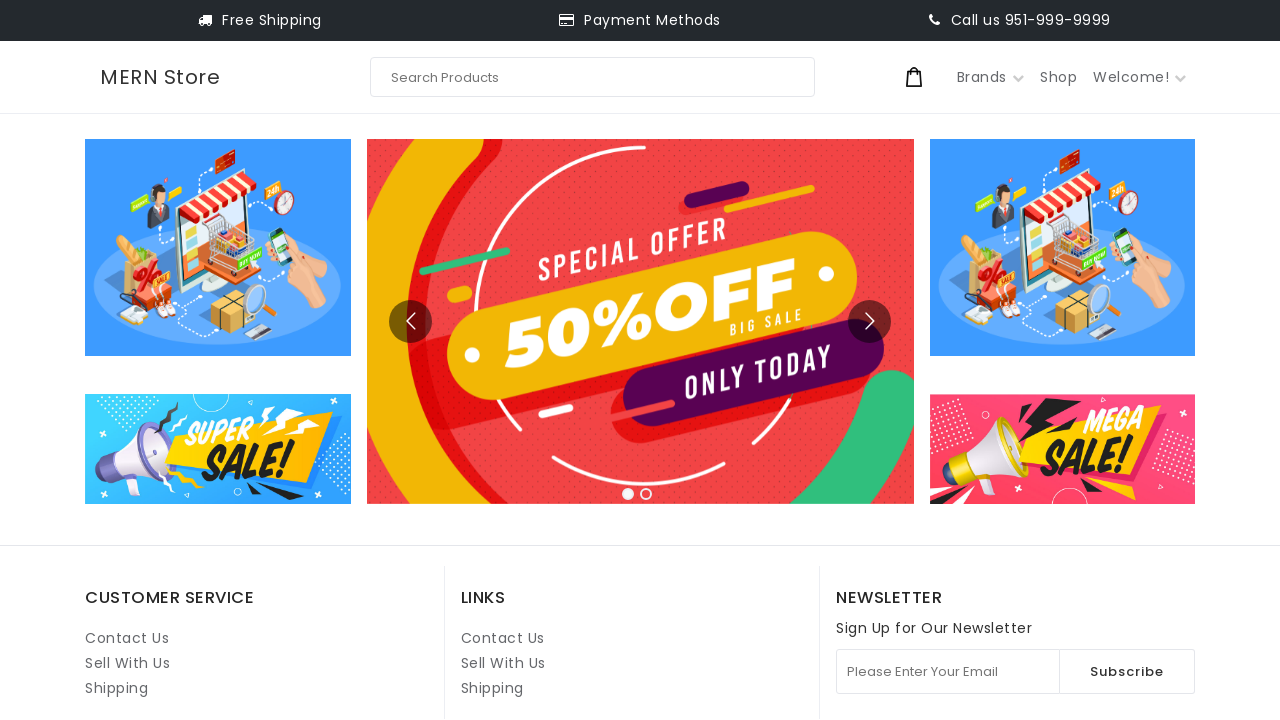

Clicked on Contact Us link at (503, 638) on internal:role=link[name="Contact Us"i] >> nth=1
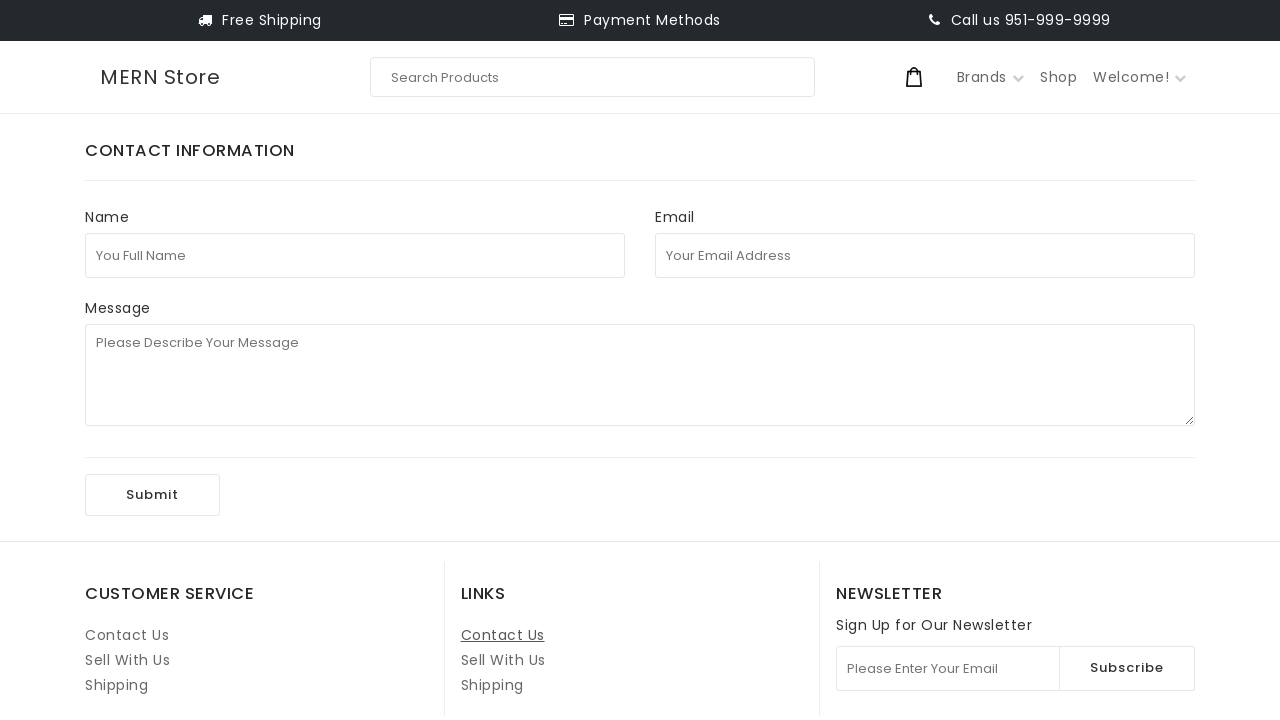

Clicked on full name field at (355, 255) on internal:attr=[placeholder="You Full Name"i]
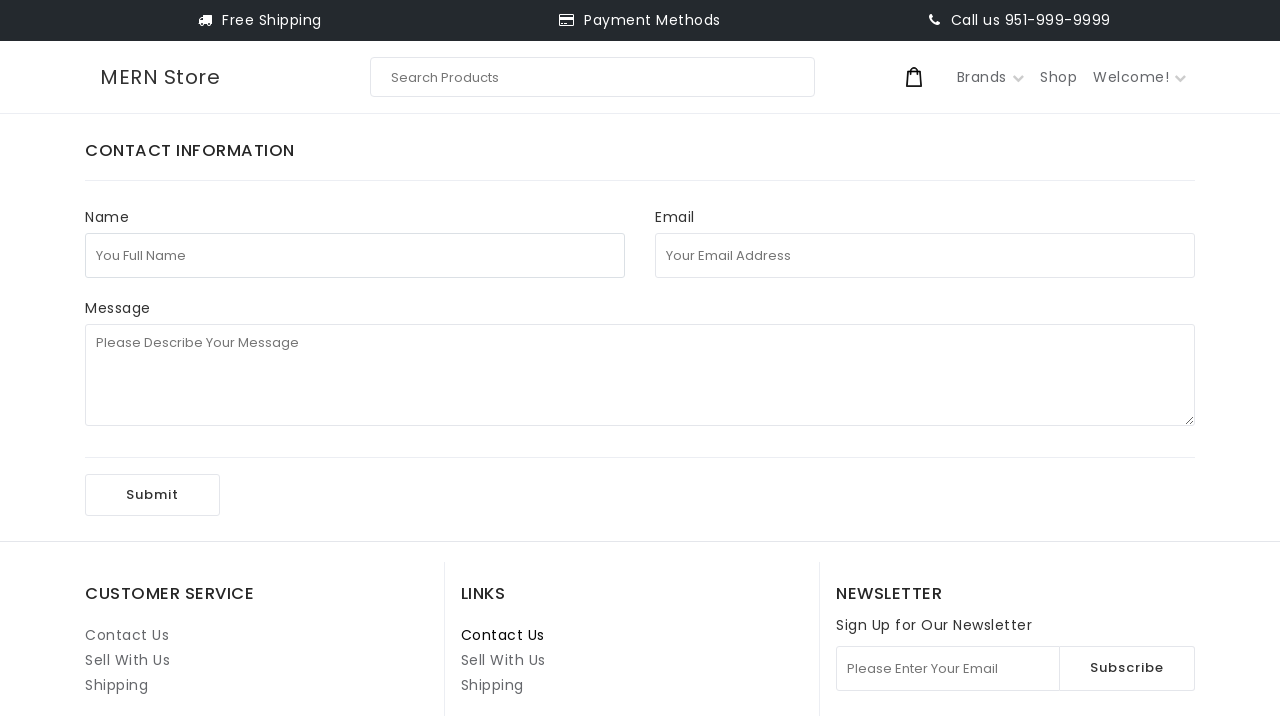

Filled in full name field with 'test123' on internal:attr=[placeholder="You Full Name"i]
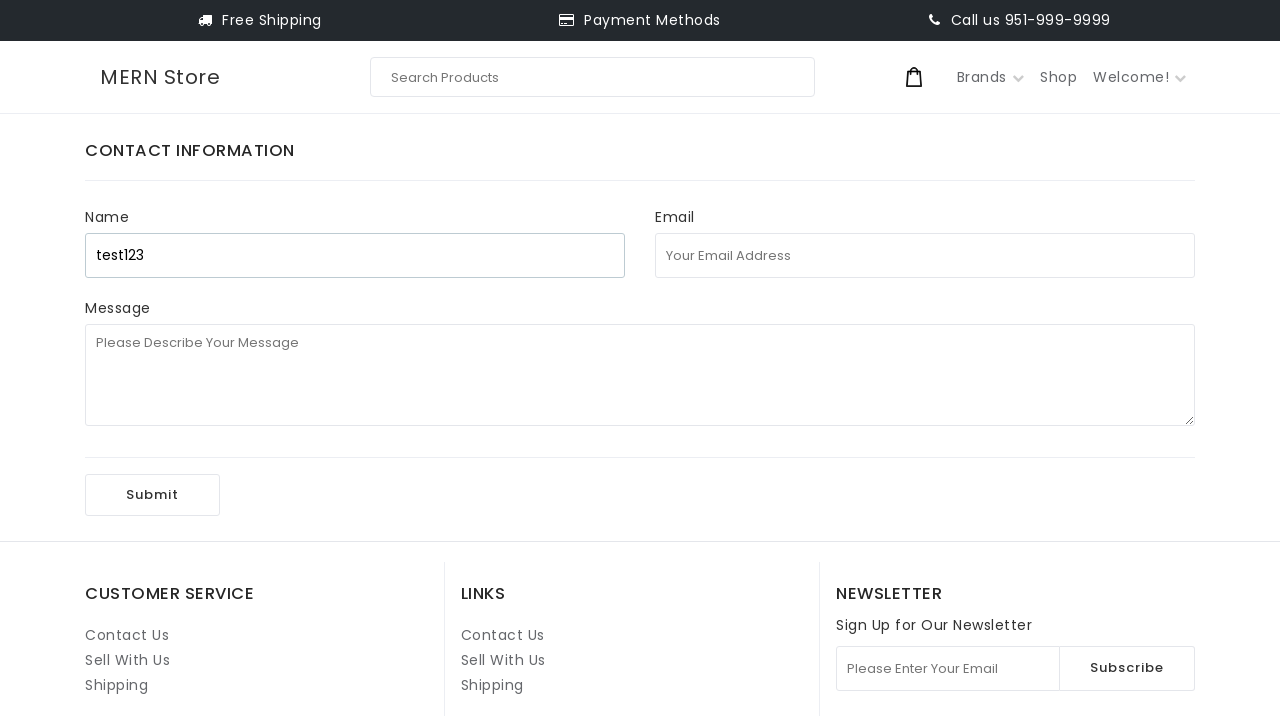

Clicked on email address field at (925, 255) on internal:attr=[placeholder="Your Email Address"i]
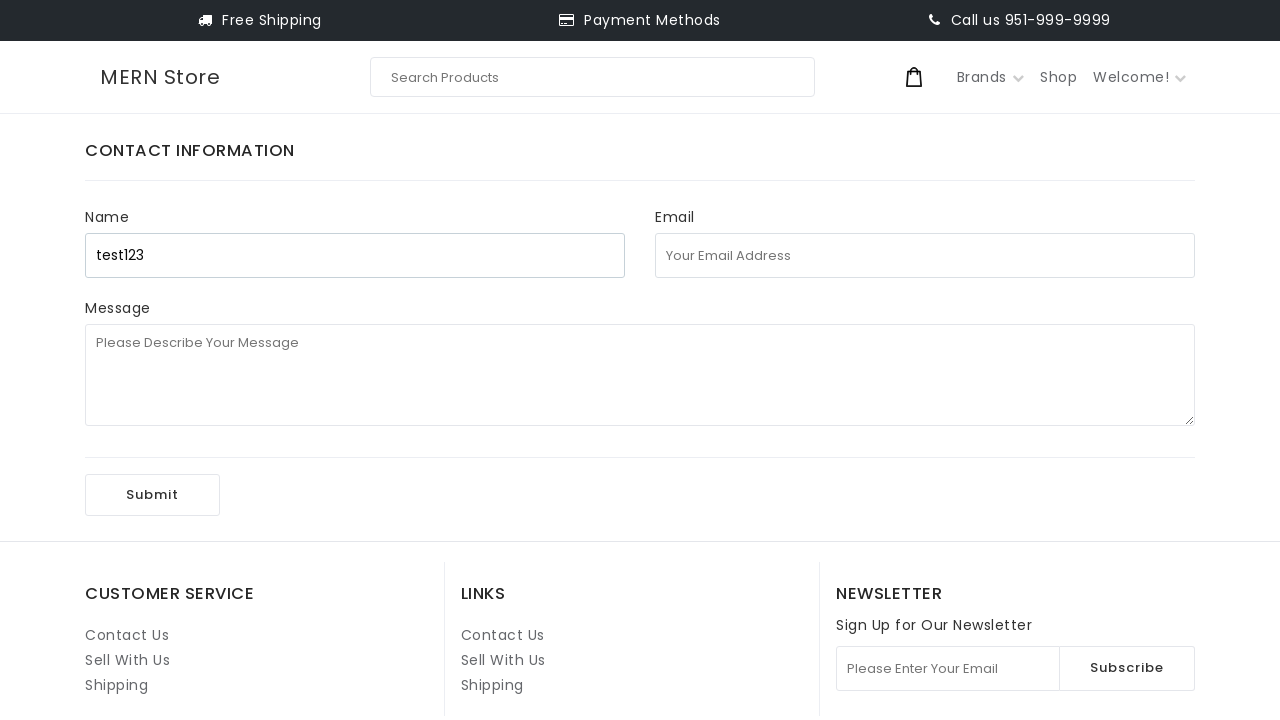

Filled in email address field with 'test1333971@uuu.com' on internal:attr=[placeholder="Your Email Address"i]
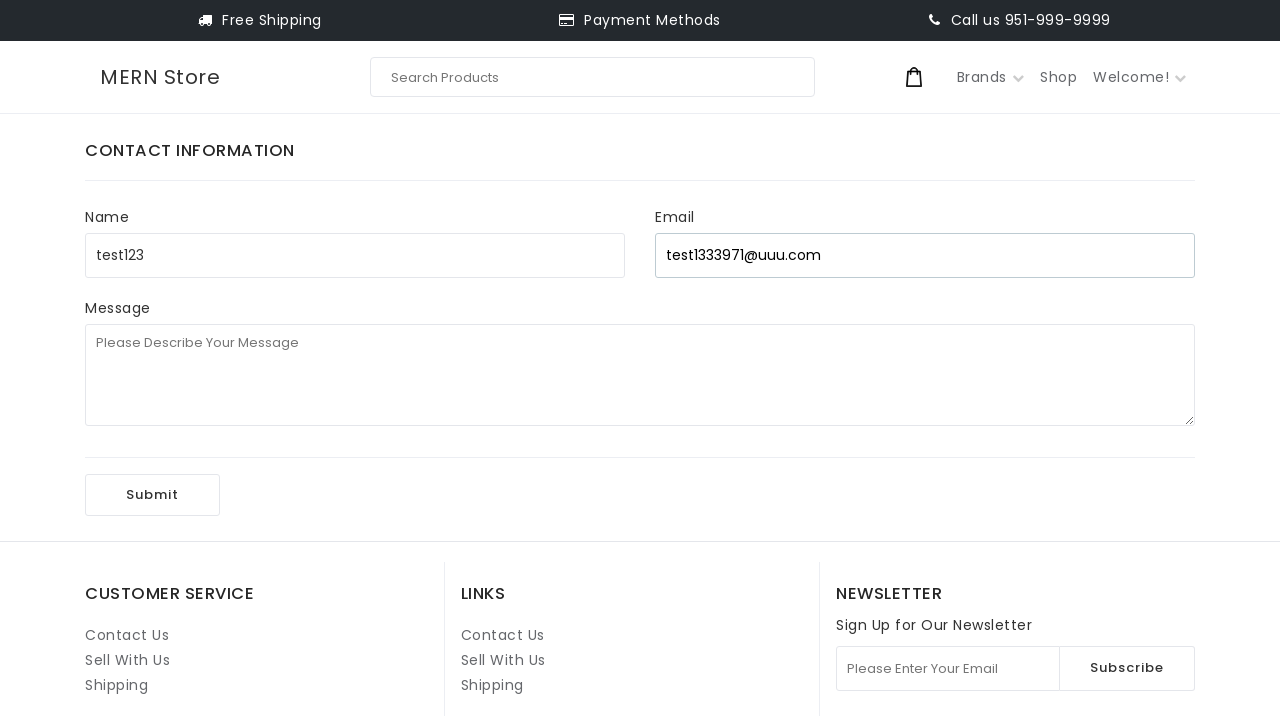

Clicked on message field at (640, 375) on internal:attr=[placeholder="Please Describe Your Message"i]
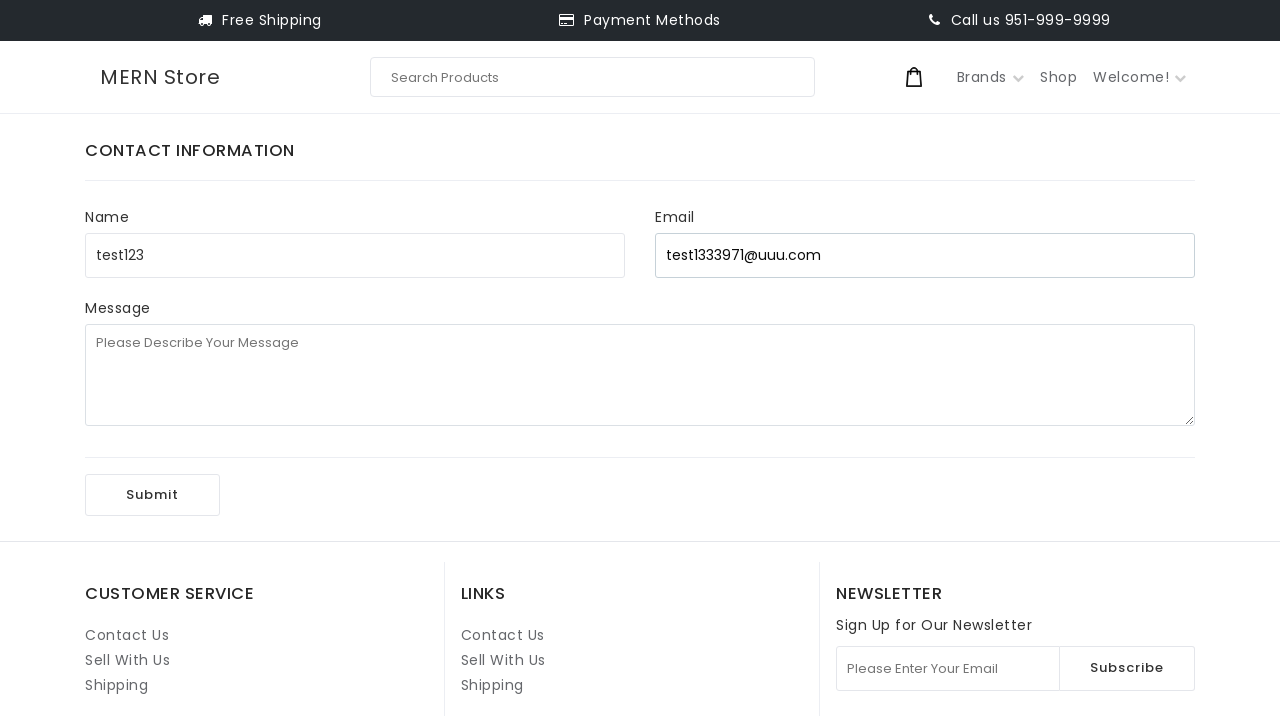

Filled in message field with '1st playwright test' on internal:attr=[placeholder="Please Describe Your Message"i]
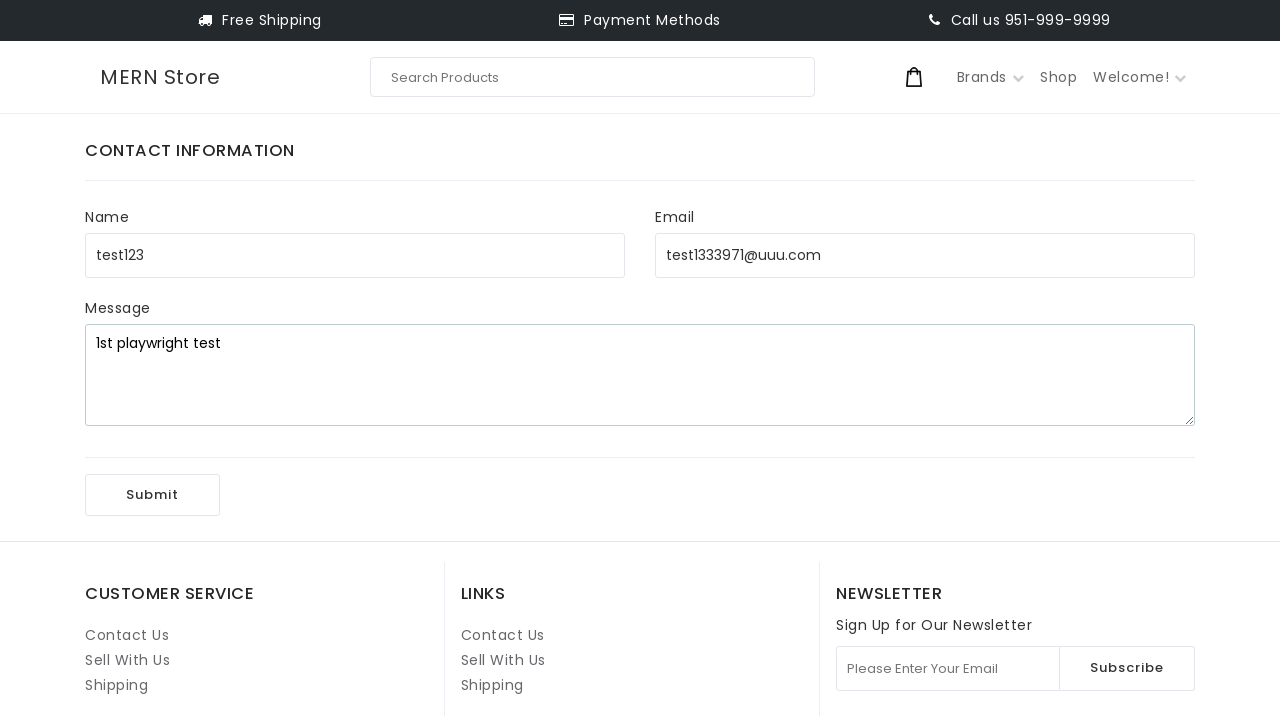

Clicked Submit button to submit contact form at (152, 495) on internal:role=button[name="Submit"i]
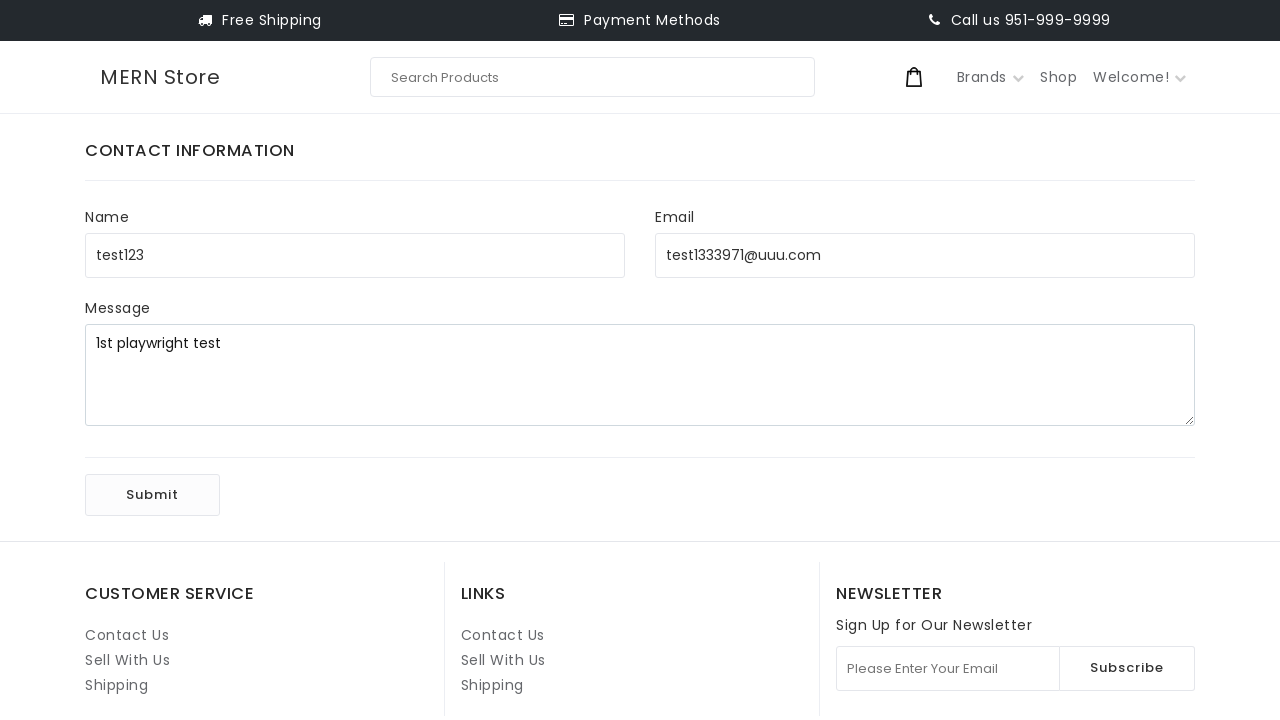

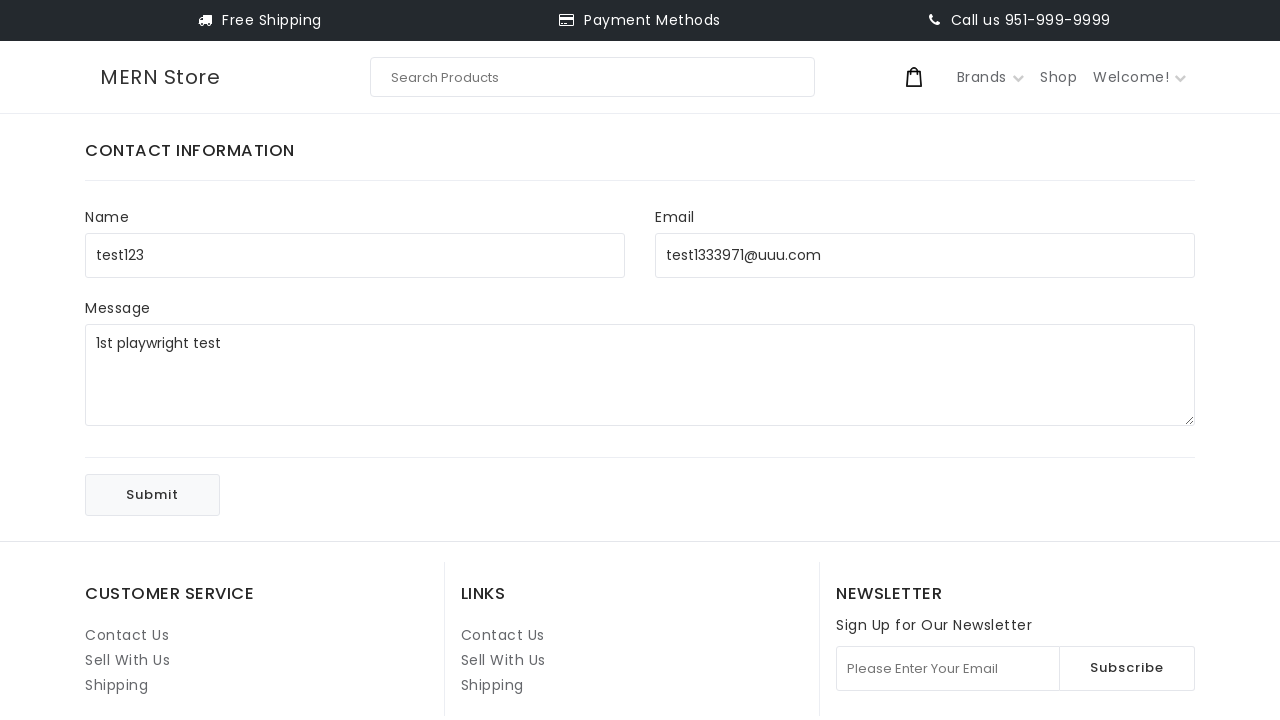